Tests changing element styles using JavaScript executor by modifying the color of Shadow DOM elements

Starting URL: https://bonigarcia.dev/selenium-webdriver-java/shadow-dom.html

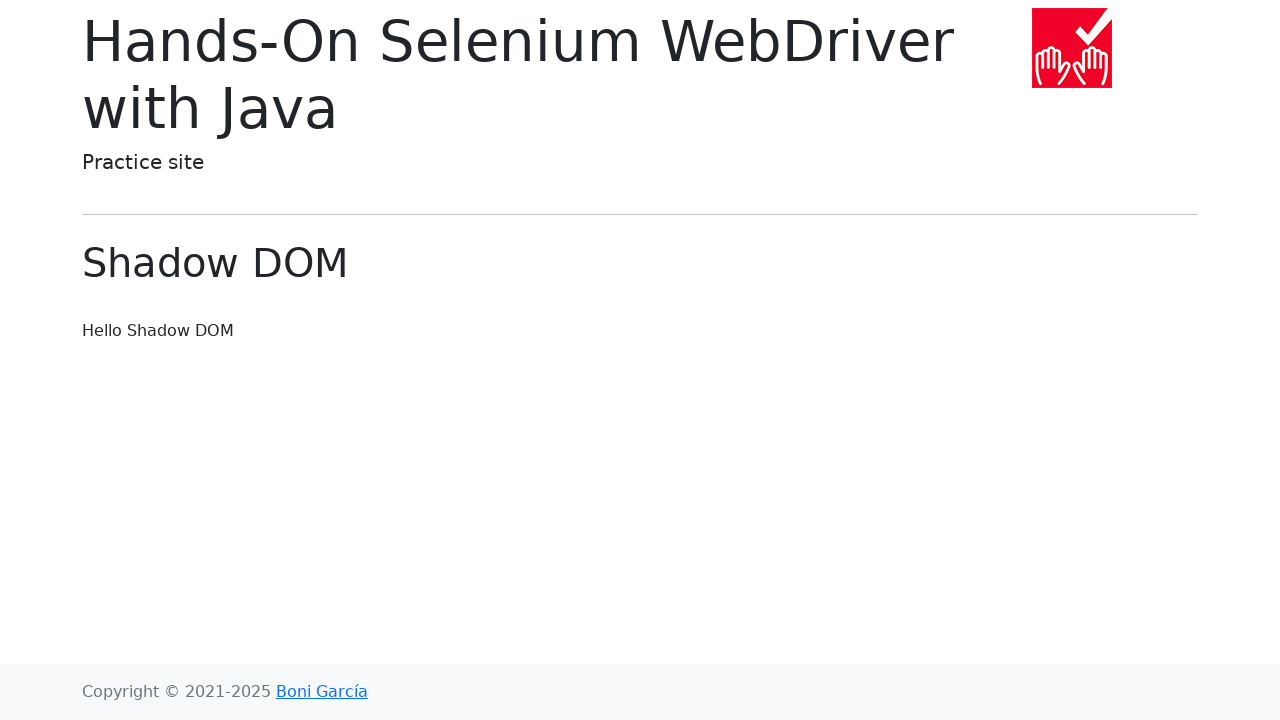

Waited for content element to be present
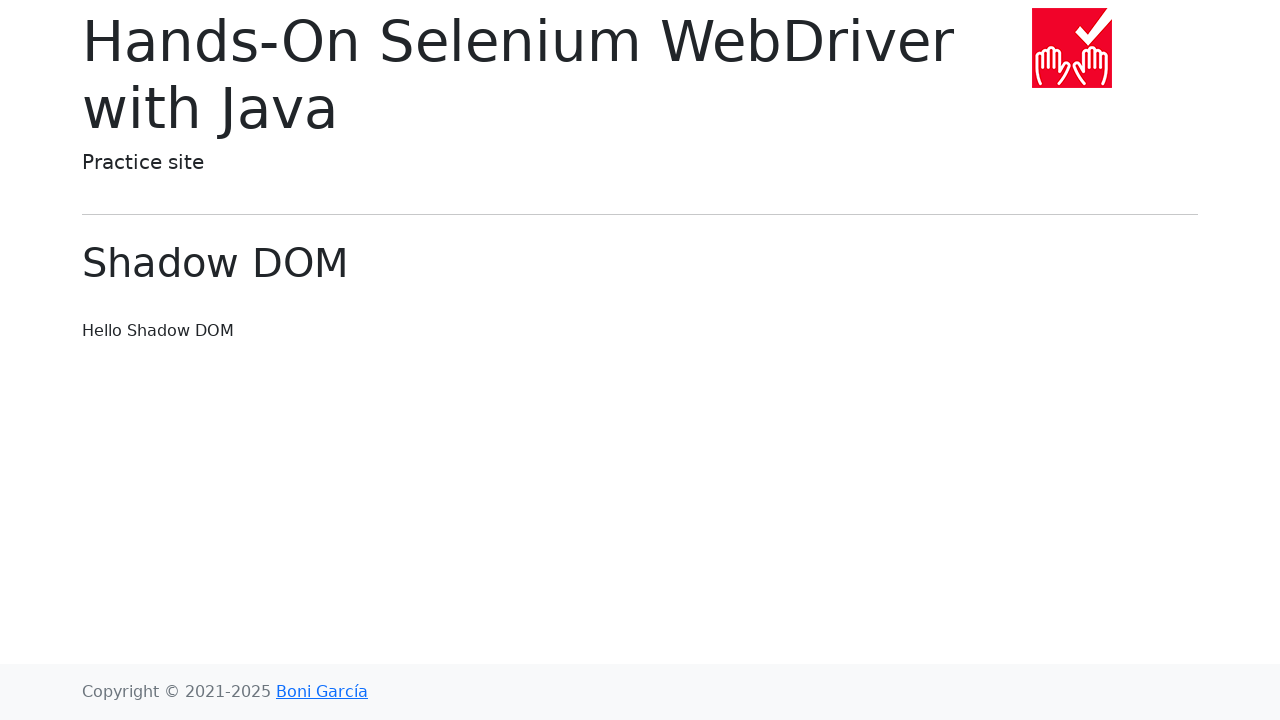

Located the second h1 element in Shadow DOM
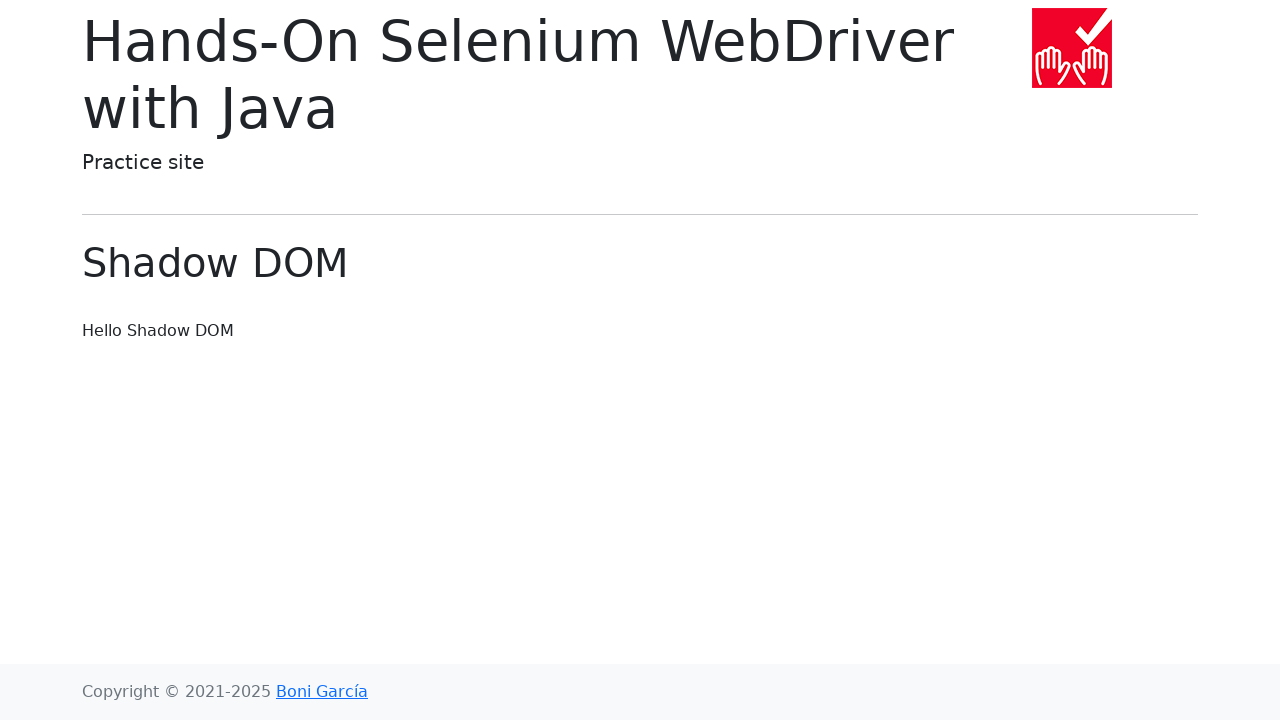

Changed Shadow DOM header color to red using JavaScript executor
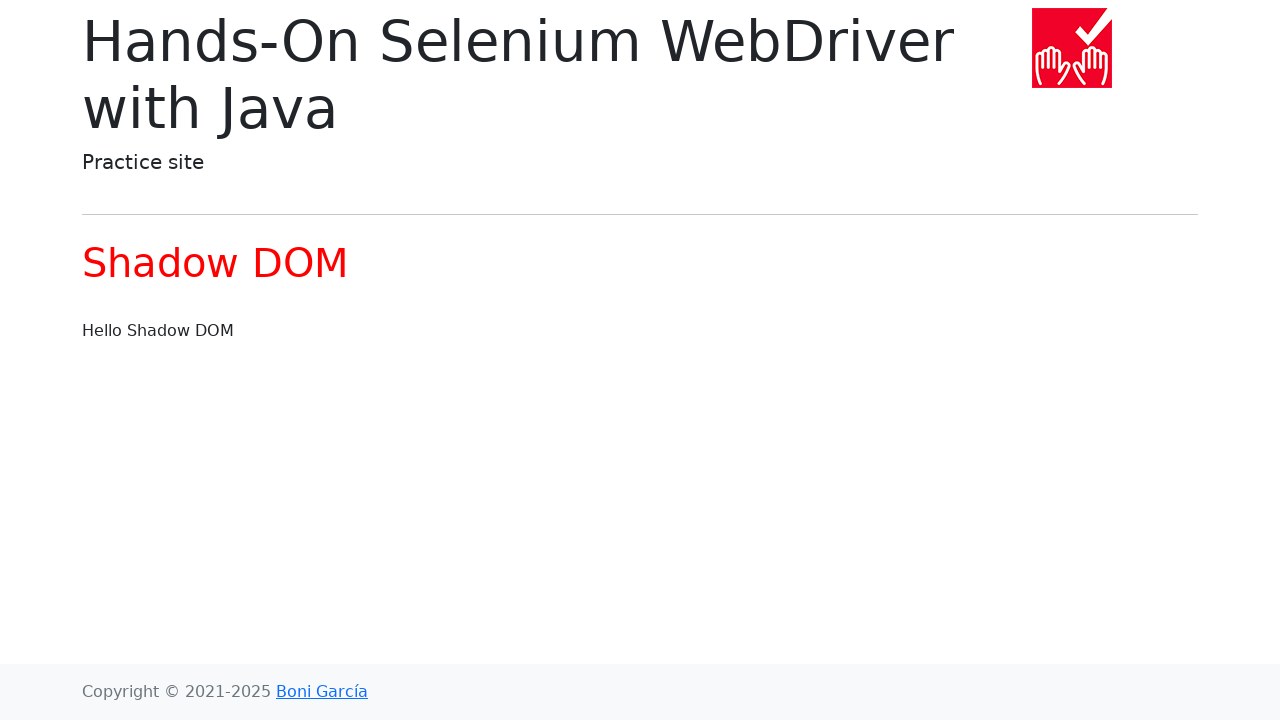

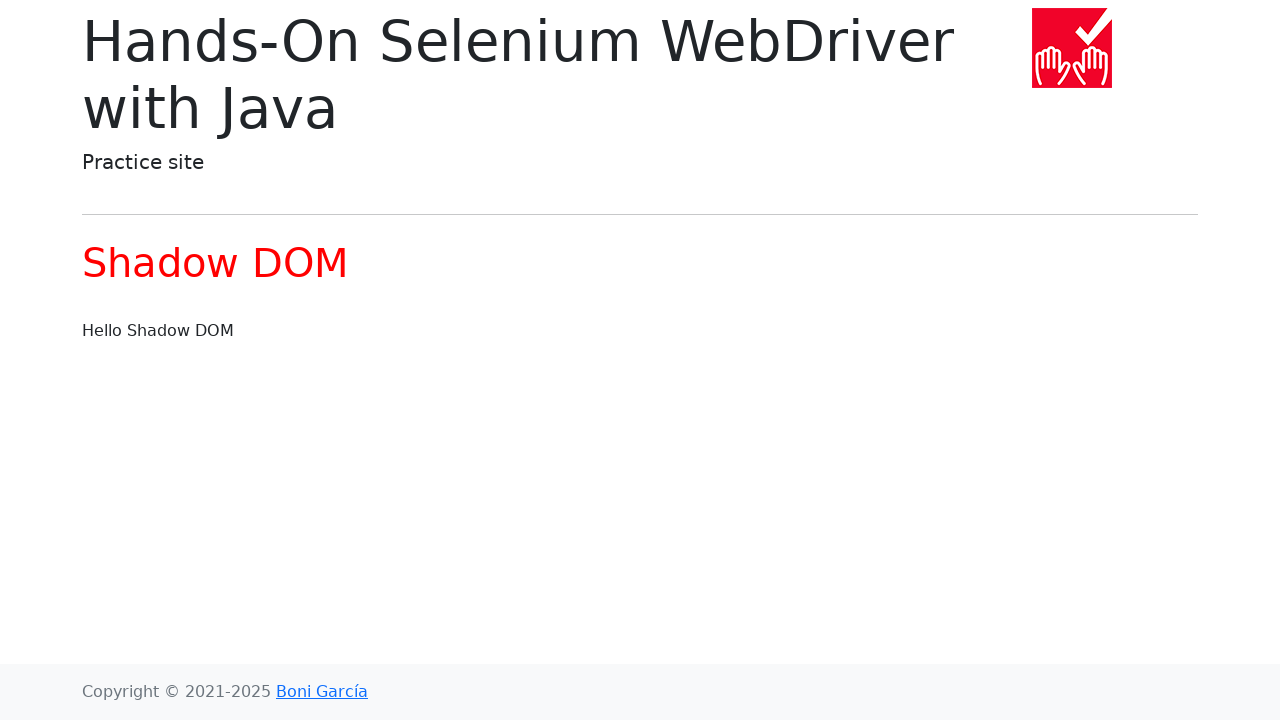